Tests blocking a specific image URL using route interception, then navigates to a Selenium WebDriver demo page and verifies the page title contains expected text.

Starting URL: https://bonigarcia.dev/selenium-webdriver-java/

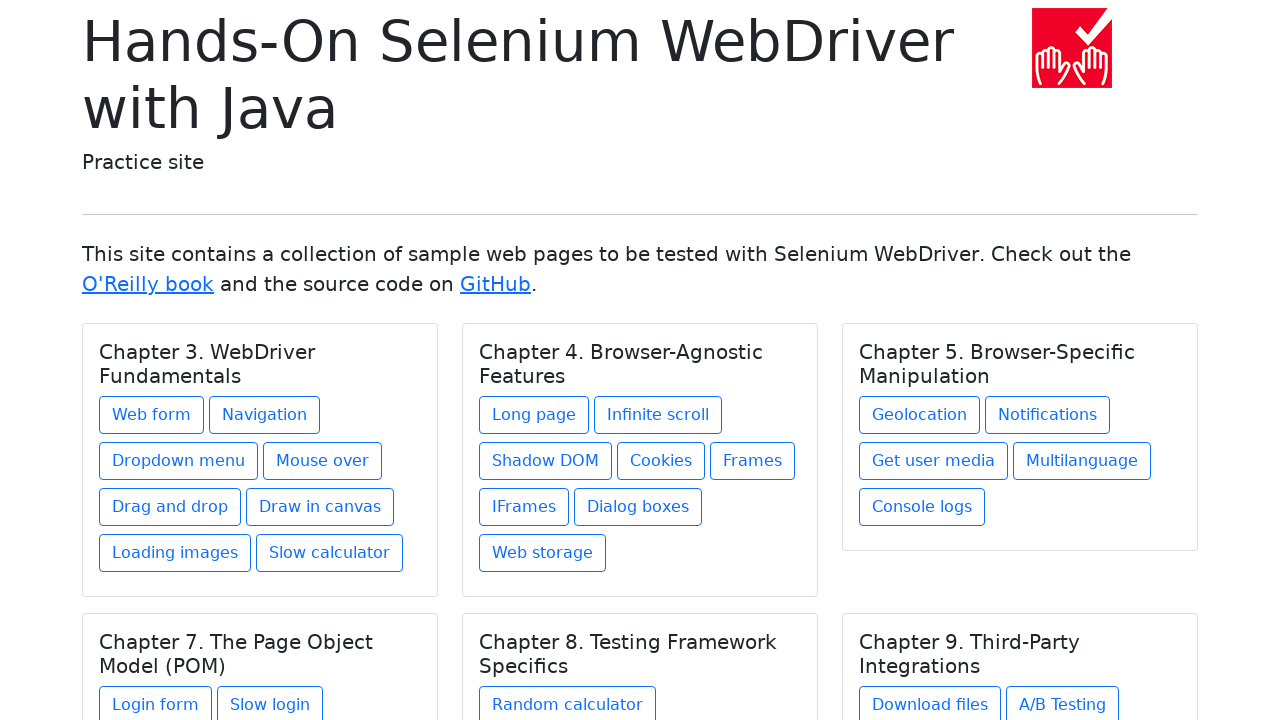

Set up route interception to block hands-on icon image URL
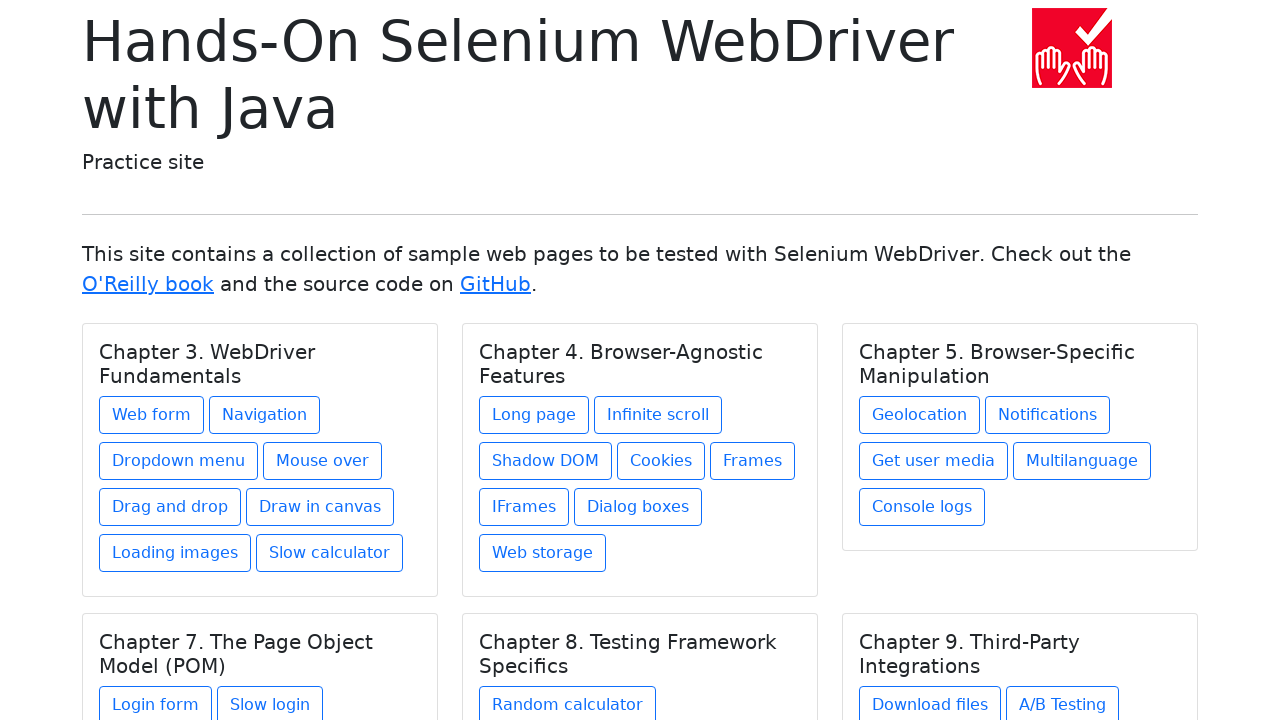

Reloaded page to apply URL blocking
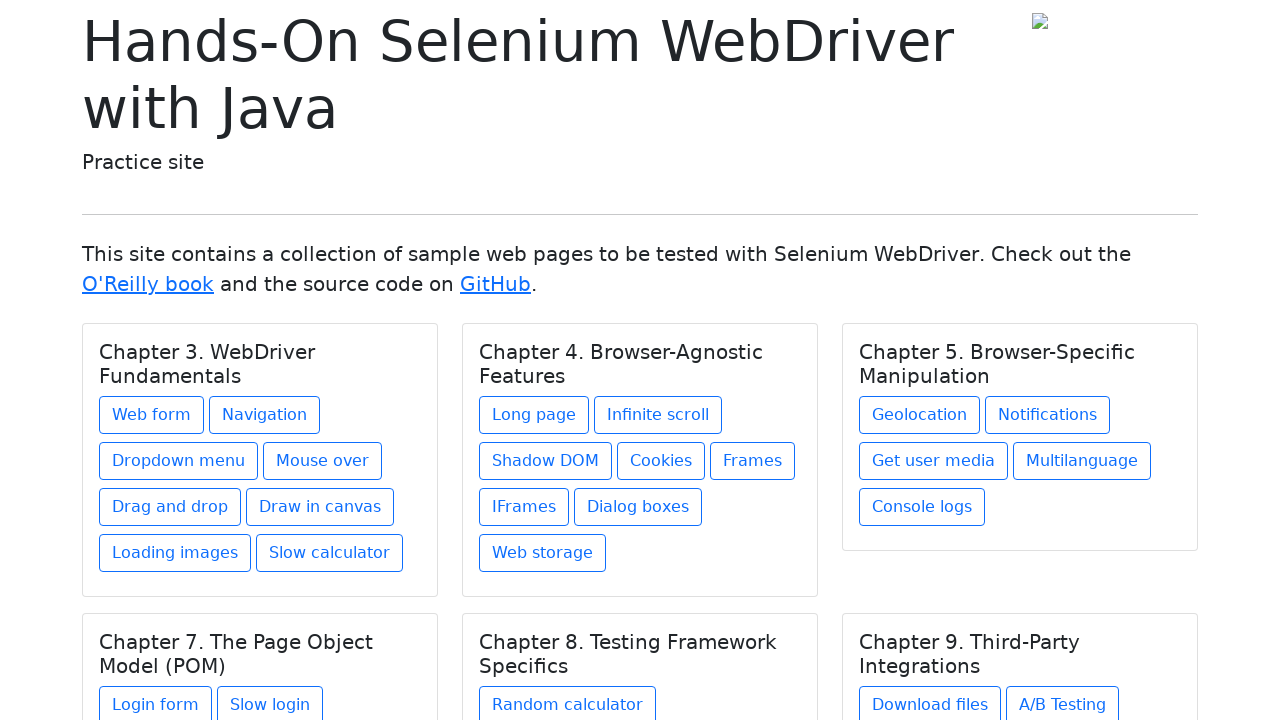

Verified page title contains 'Selenium WebDriver'
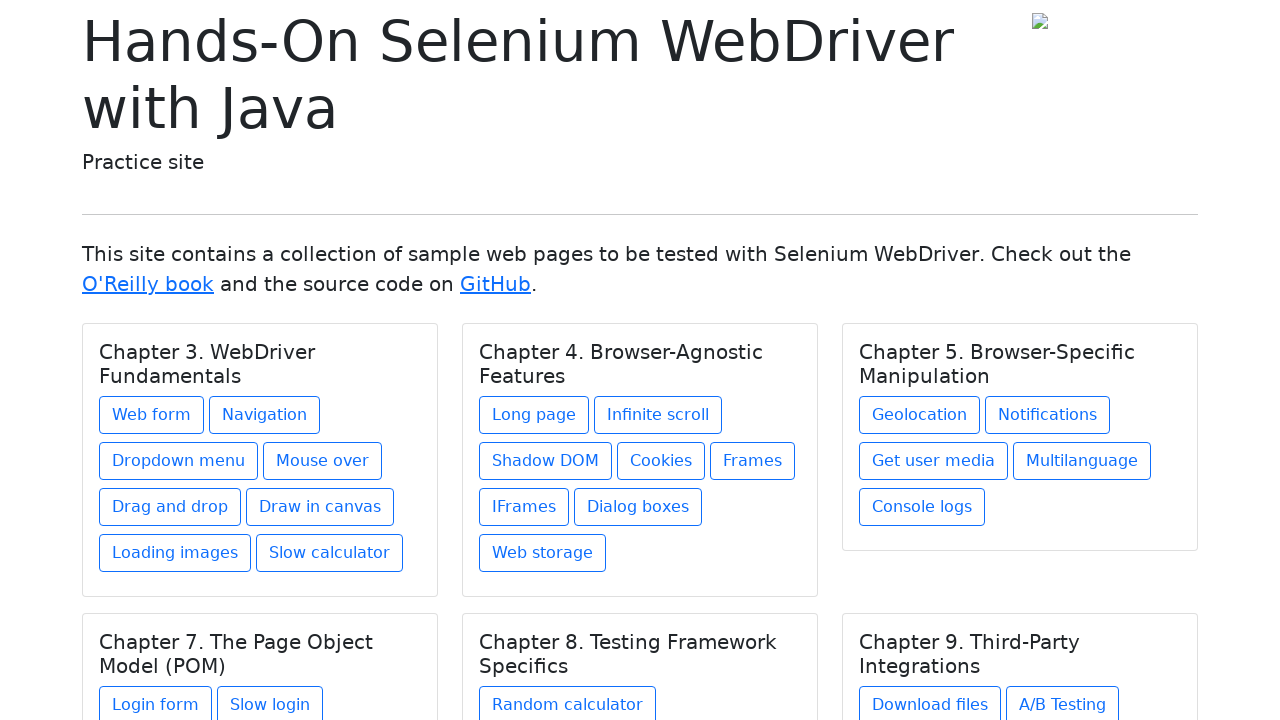

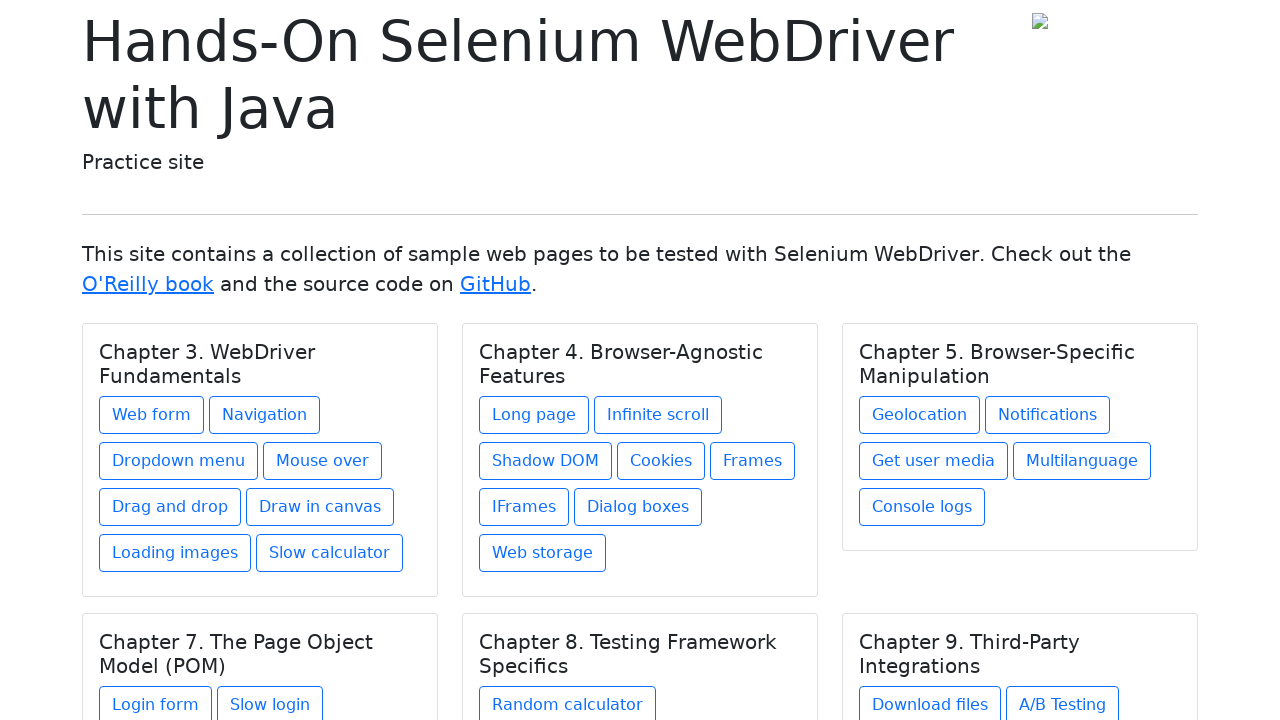